Tests mouse hover functionality over a menu item

Starting URL: https://demoqa.com/menu

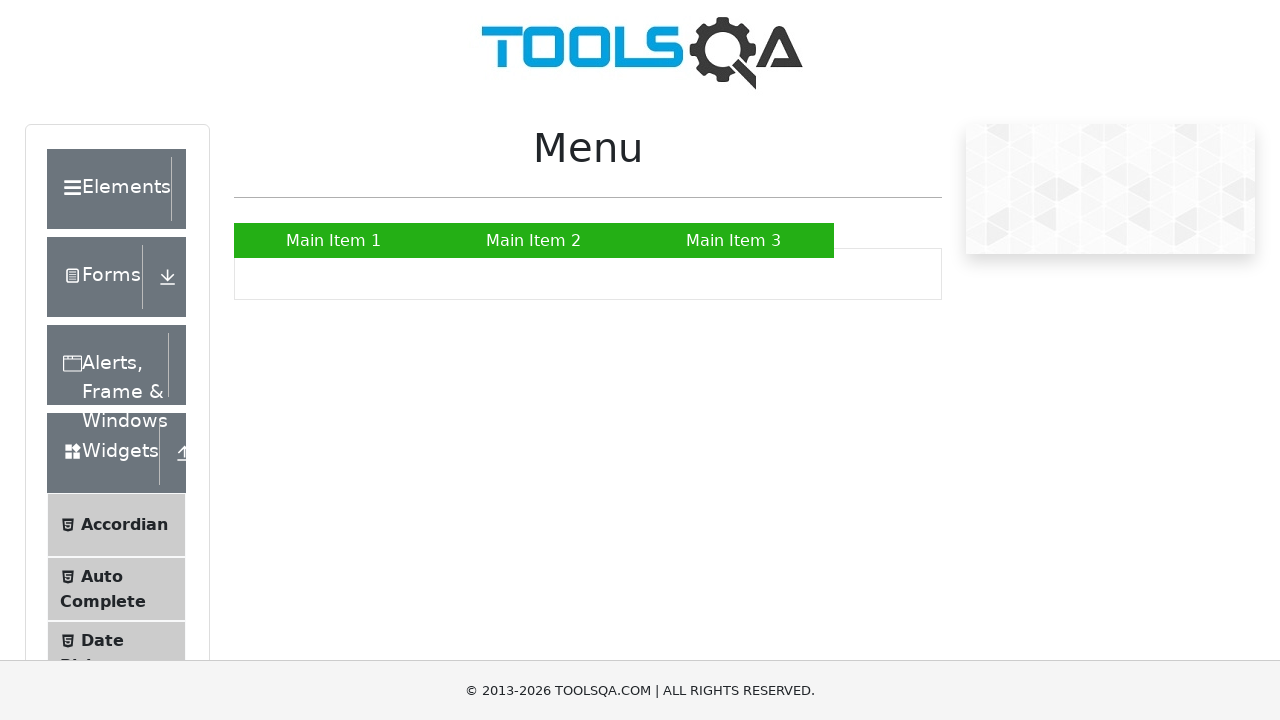

Hovered over Main Item 1 menu item at (334, 240) on a:has-text('Main Item 1')
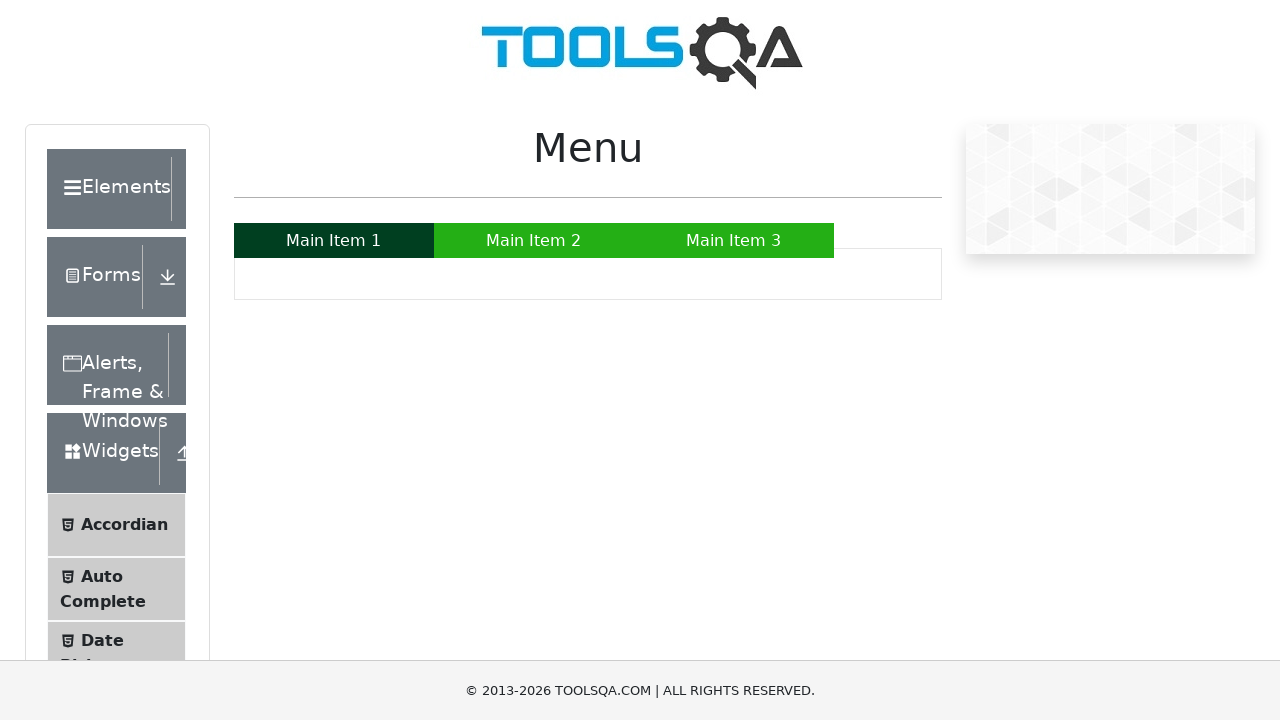

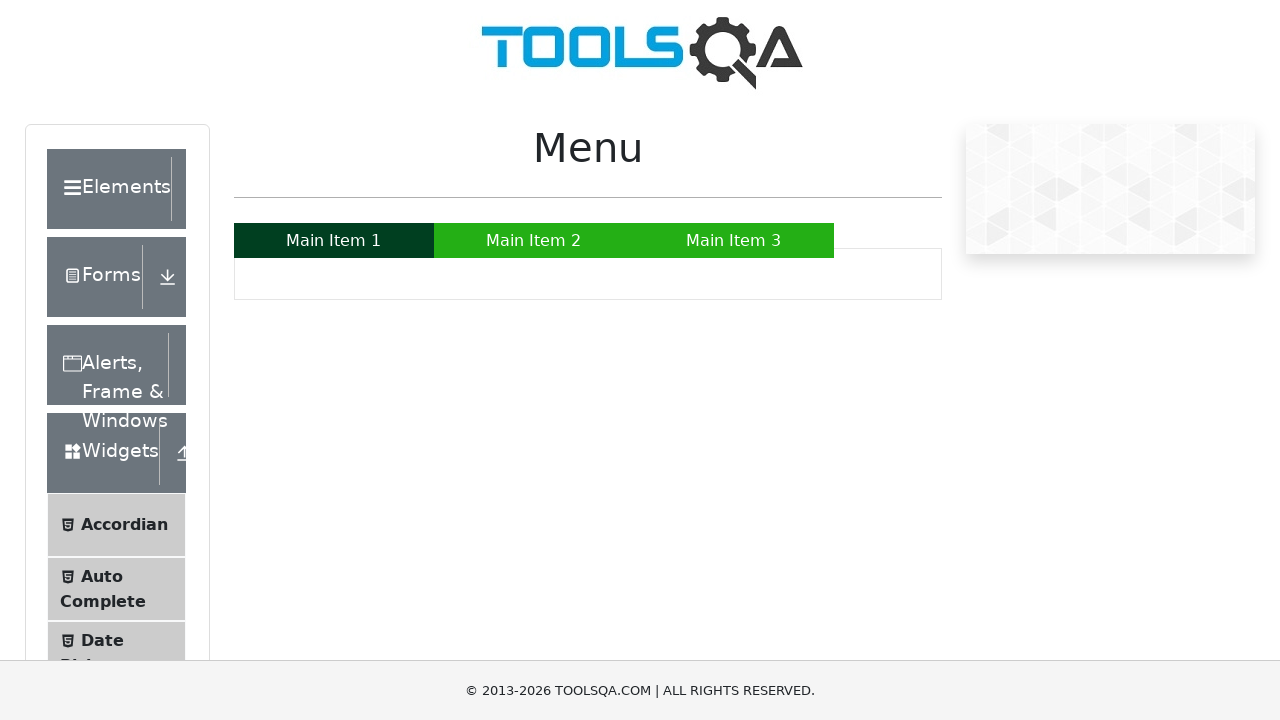